Tests dropdown selection functionality by selecting an option and verifying the selection

Starting URL: http://the-internet.herokuapp.com/dropdown

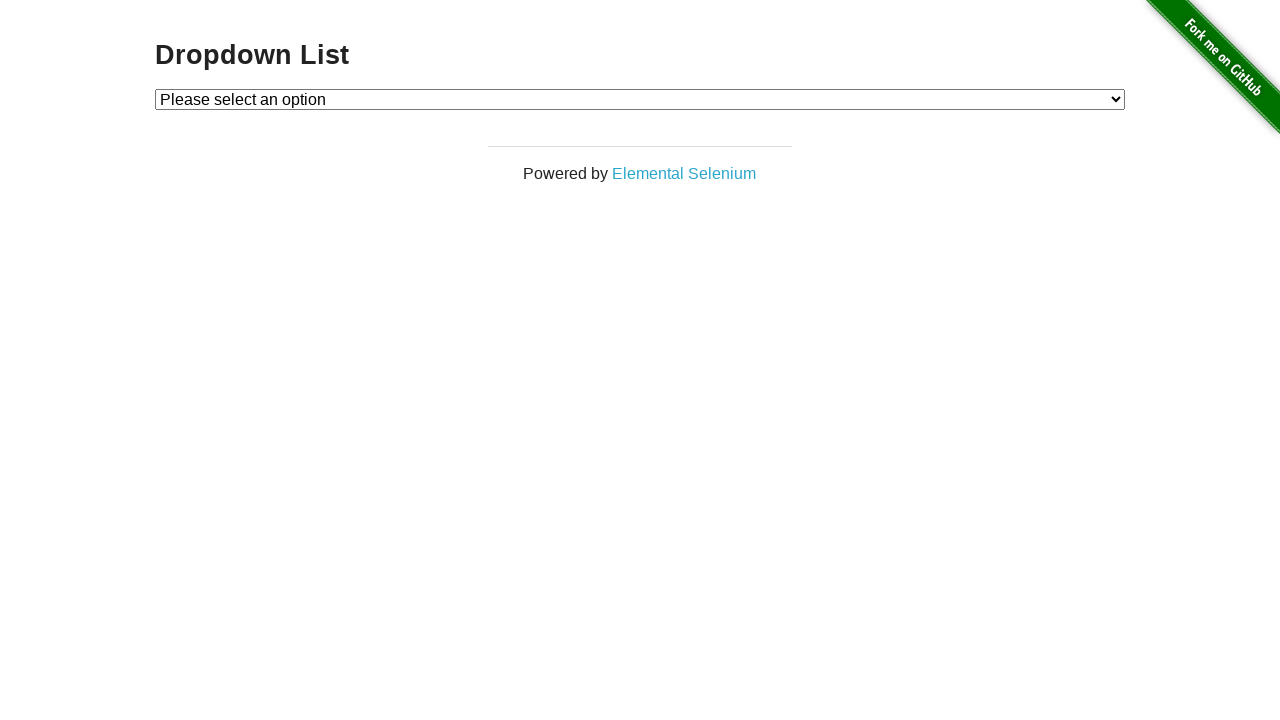

Navigated to dropdown test page
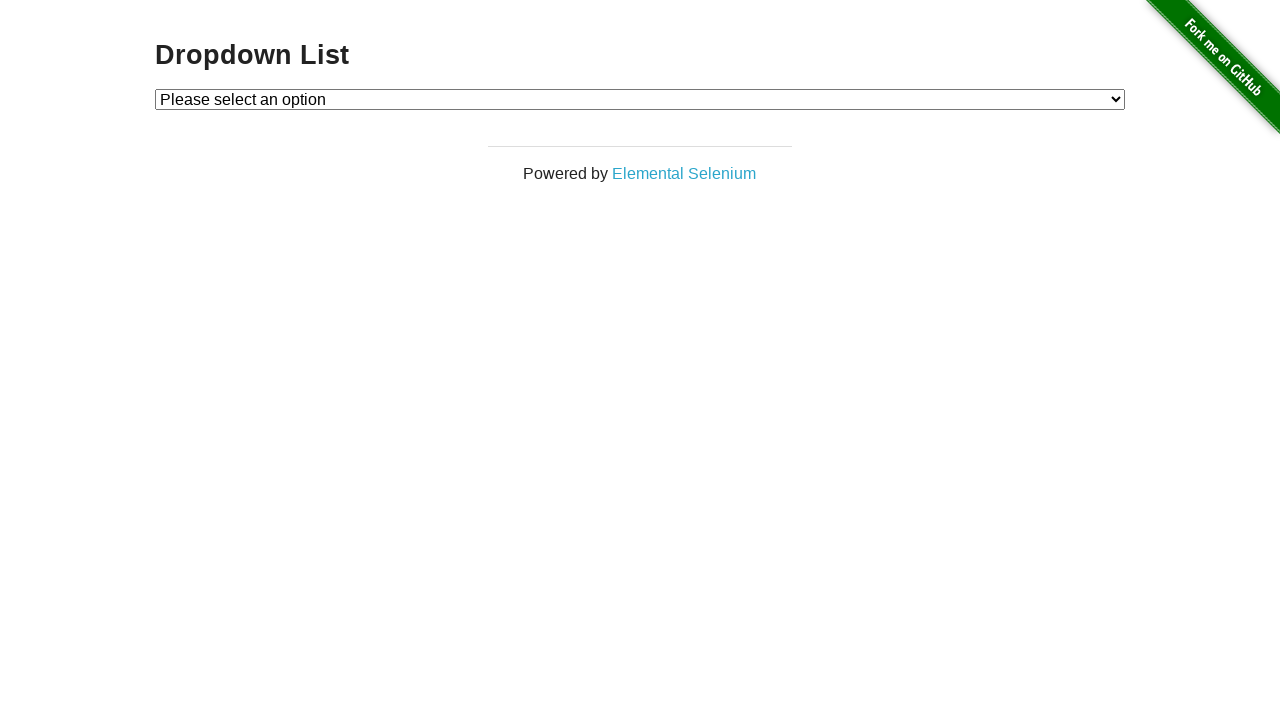

Located dropdown element
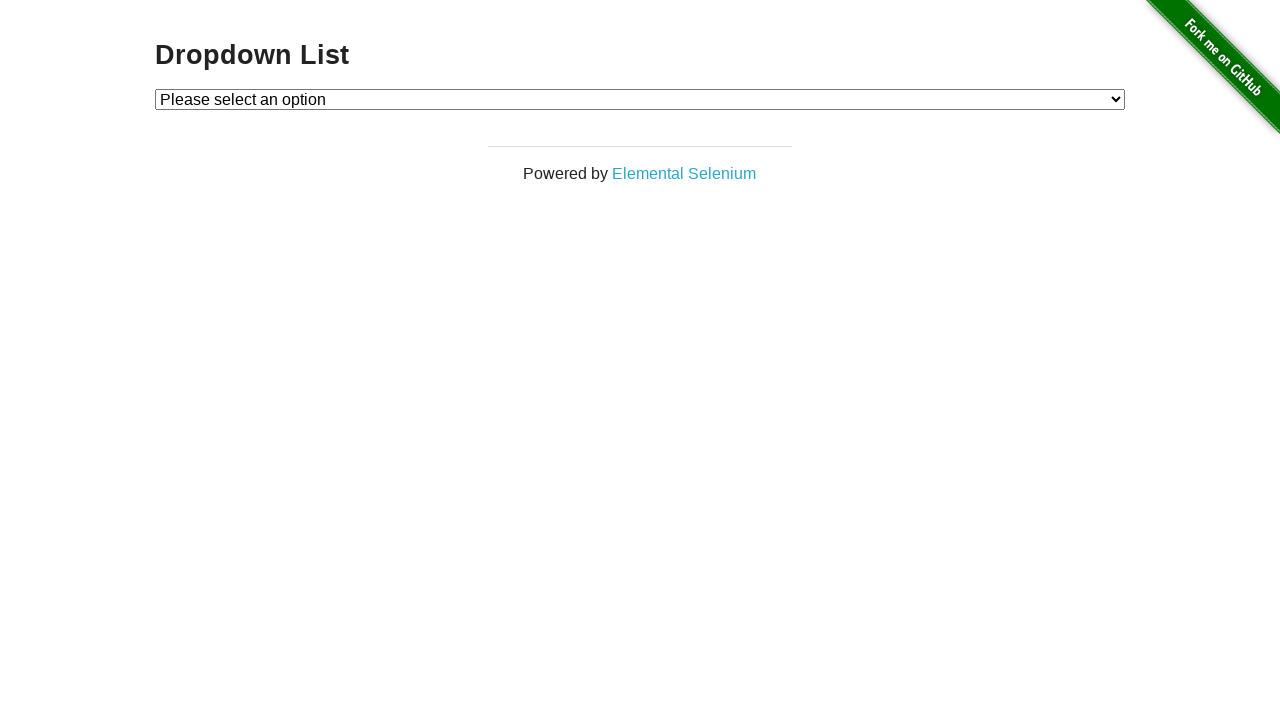

Selected 'Option 1' from dropdown on #dropdown
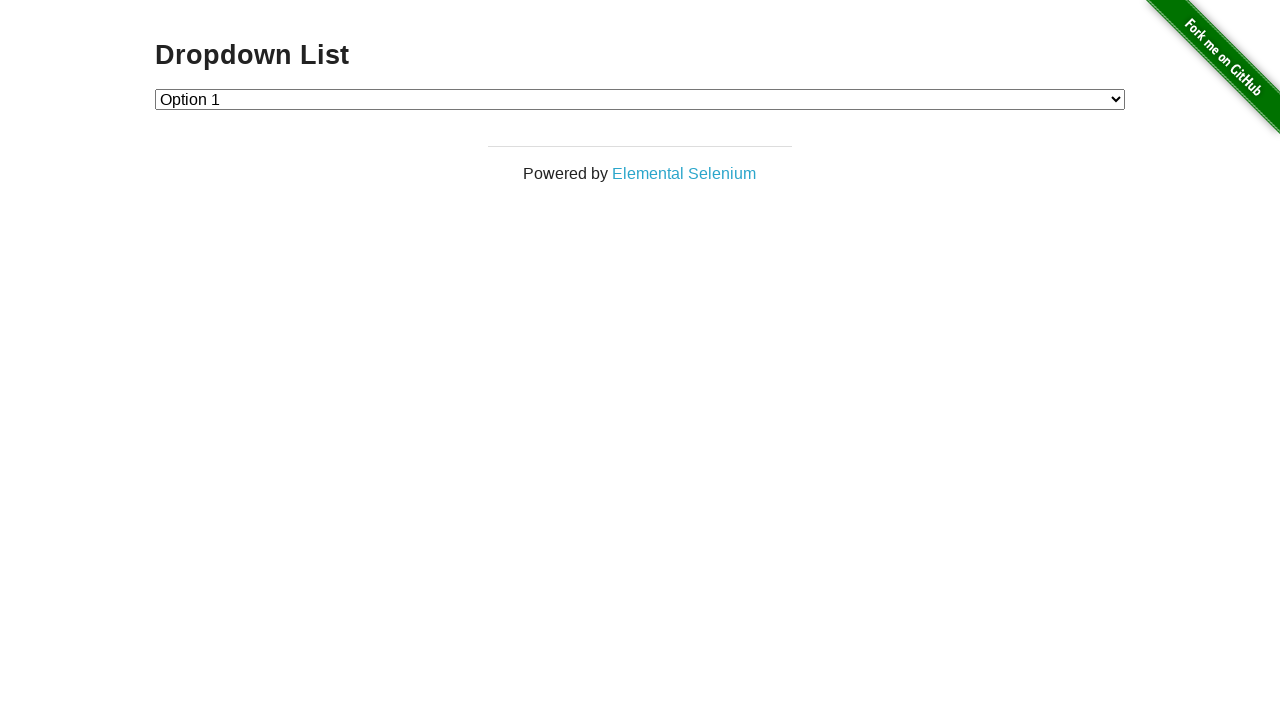

Located checked option element
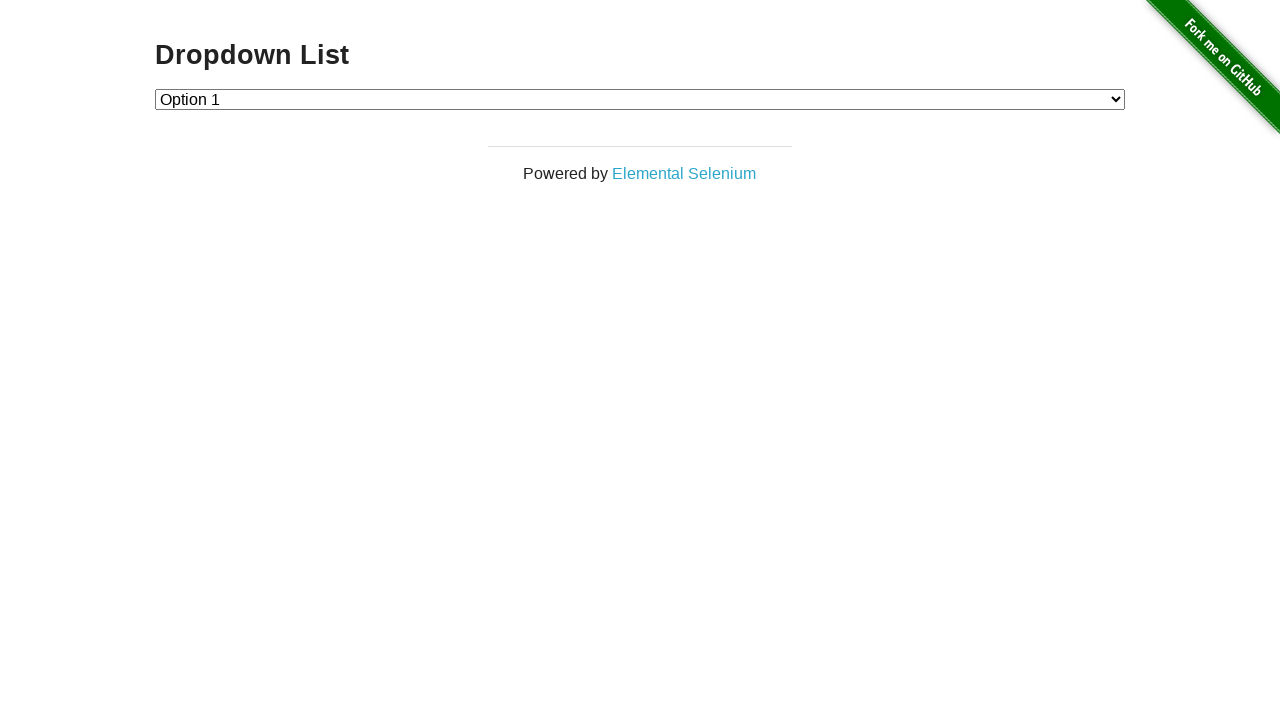

Verified selected option text is 'Option 1'
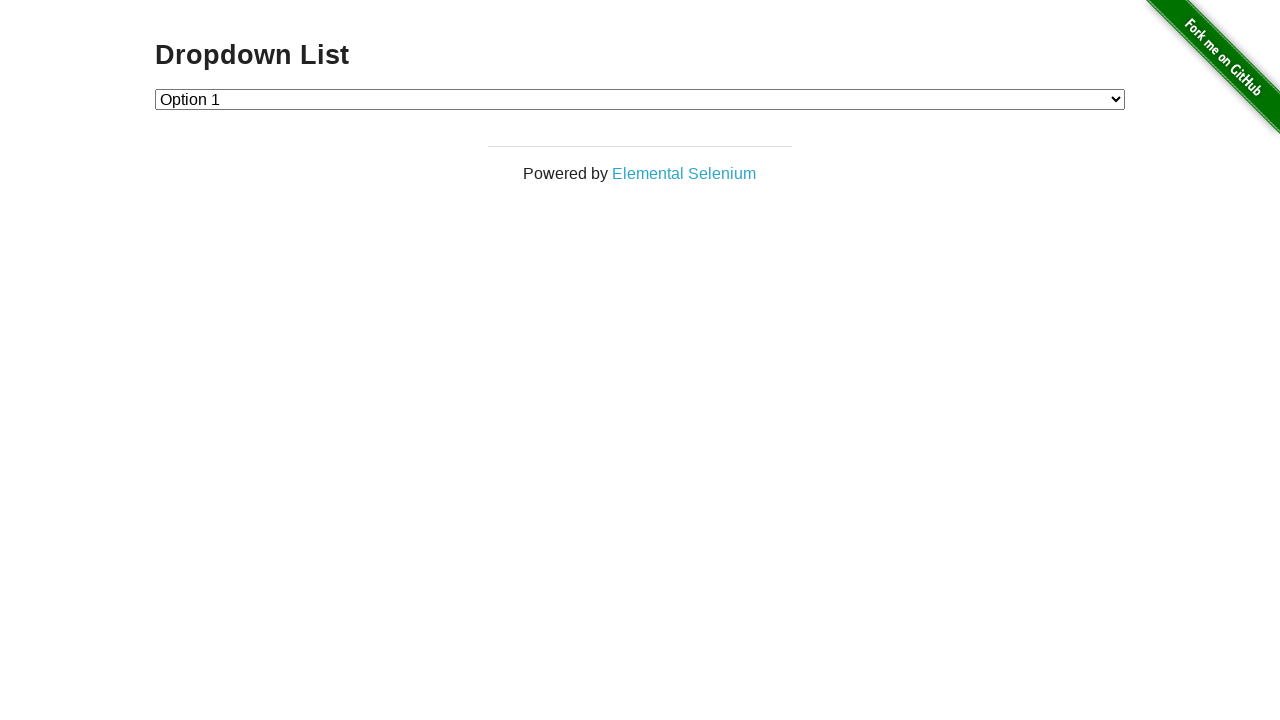

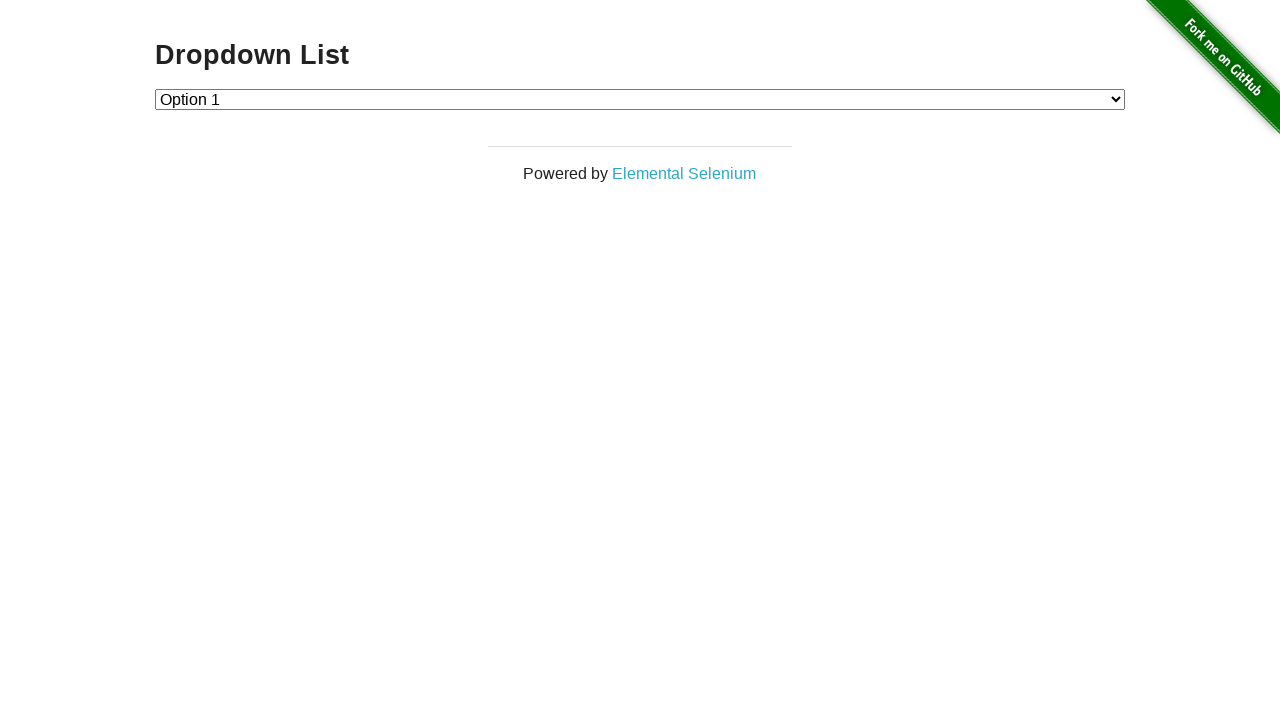